Opens the SDET Live website and maximizes the browser window to verify the page loads successfully

Starting URL: https://sdet.live

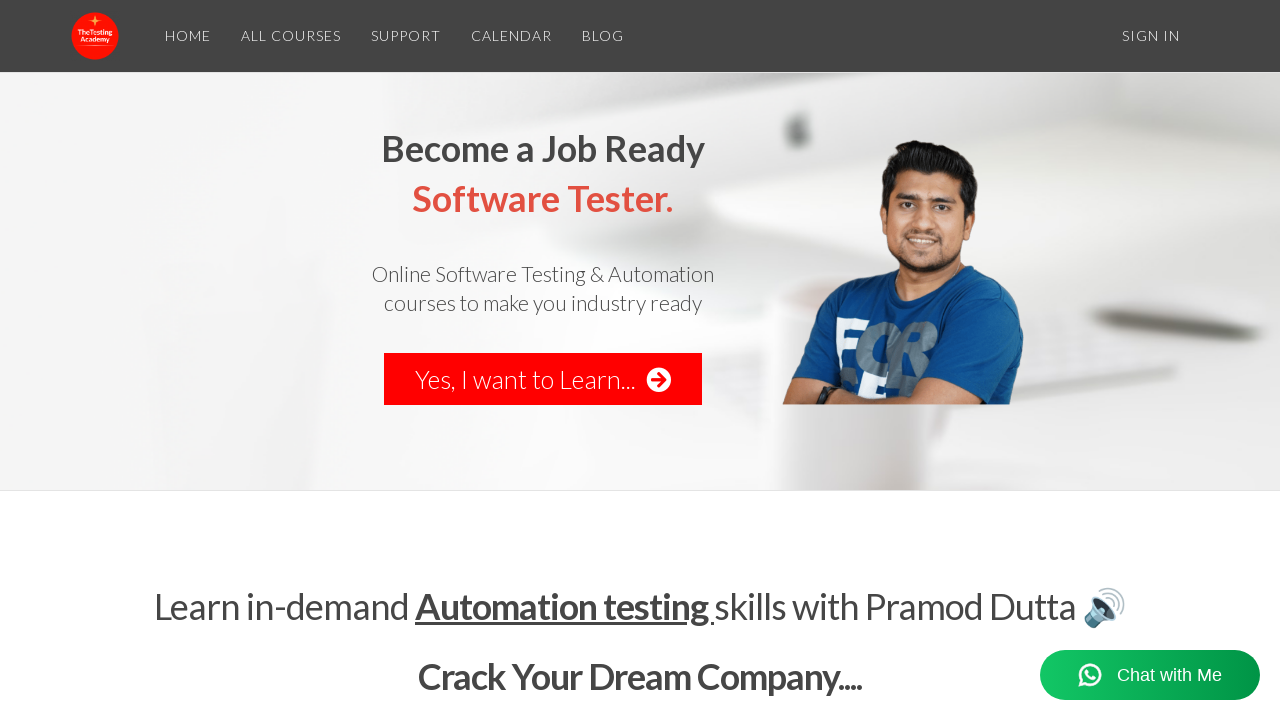

Navigated to SDET Live website
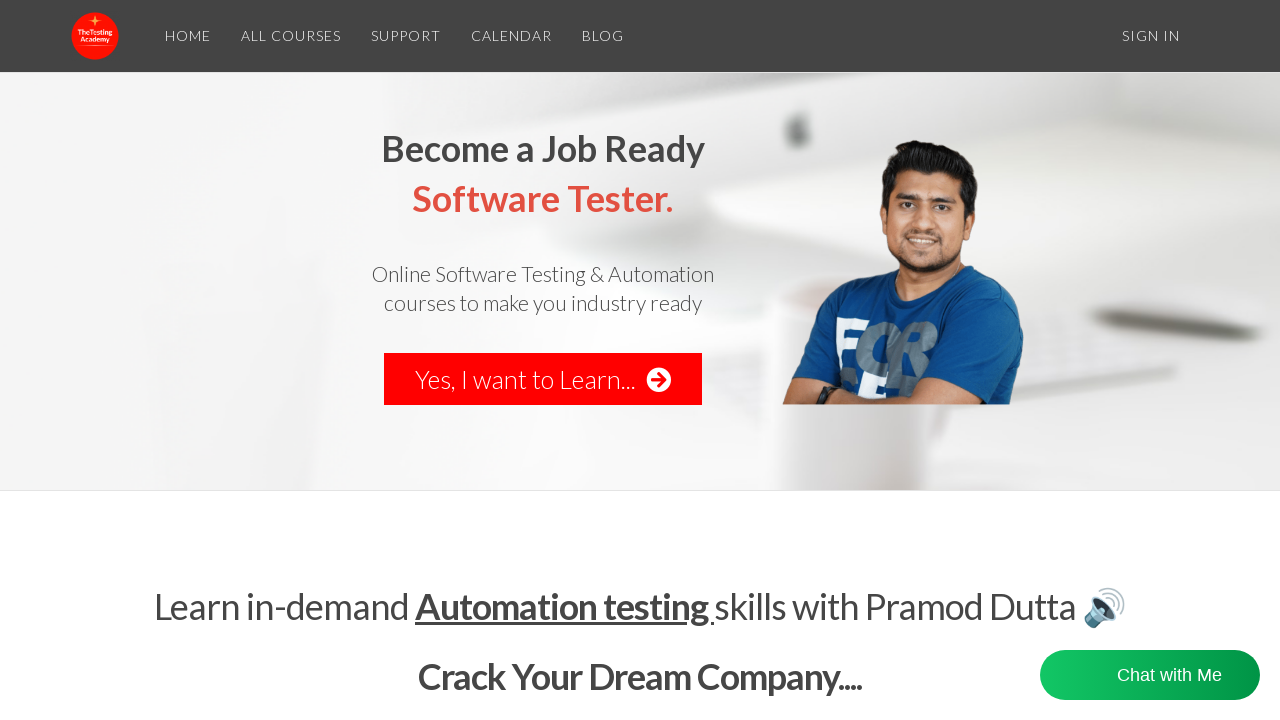

Maximized browser window to 1920x1080
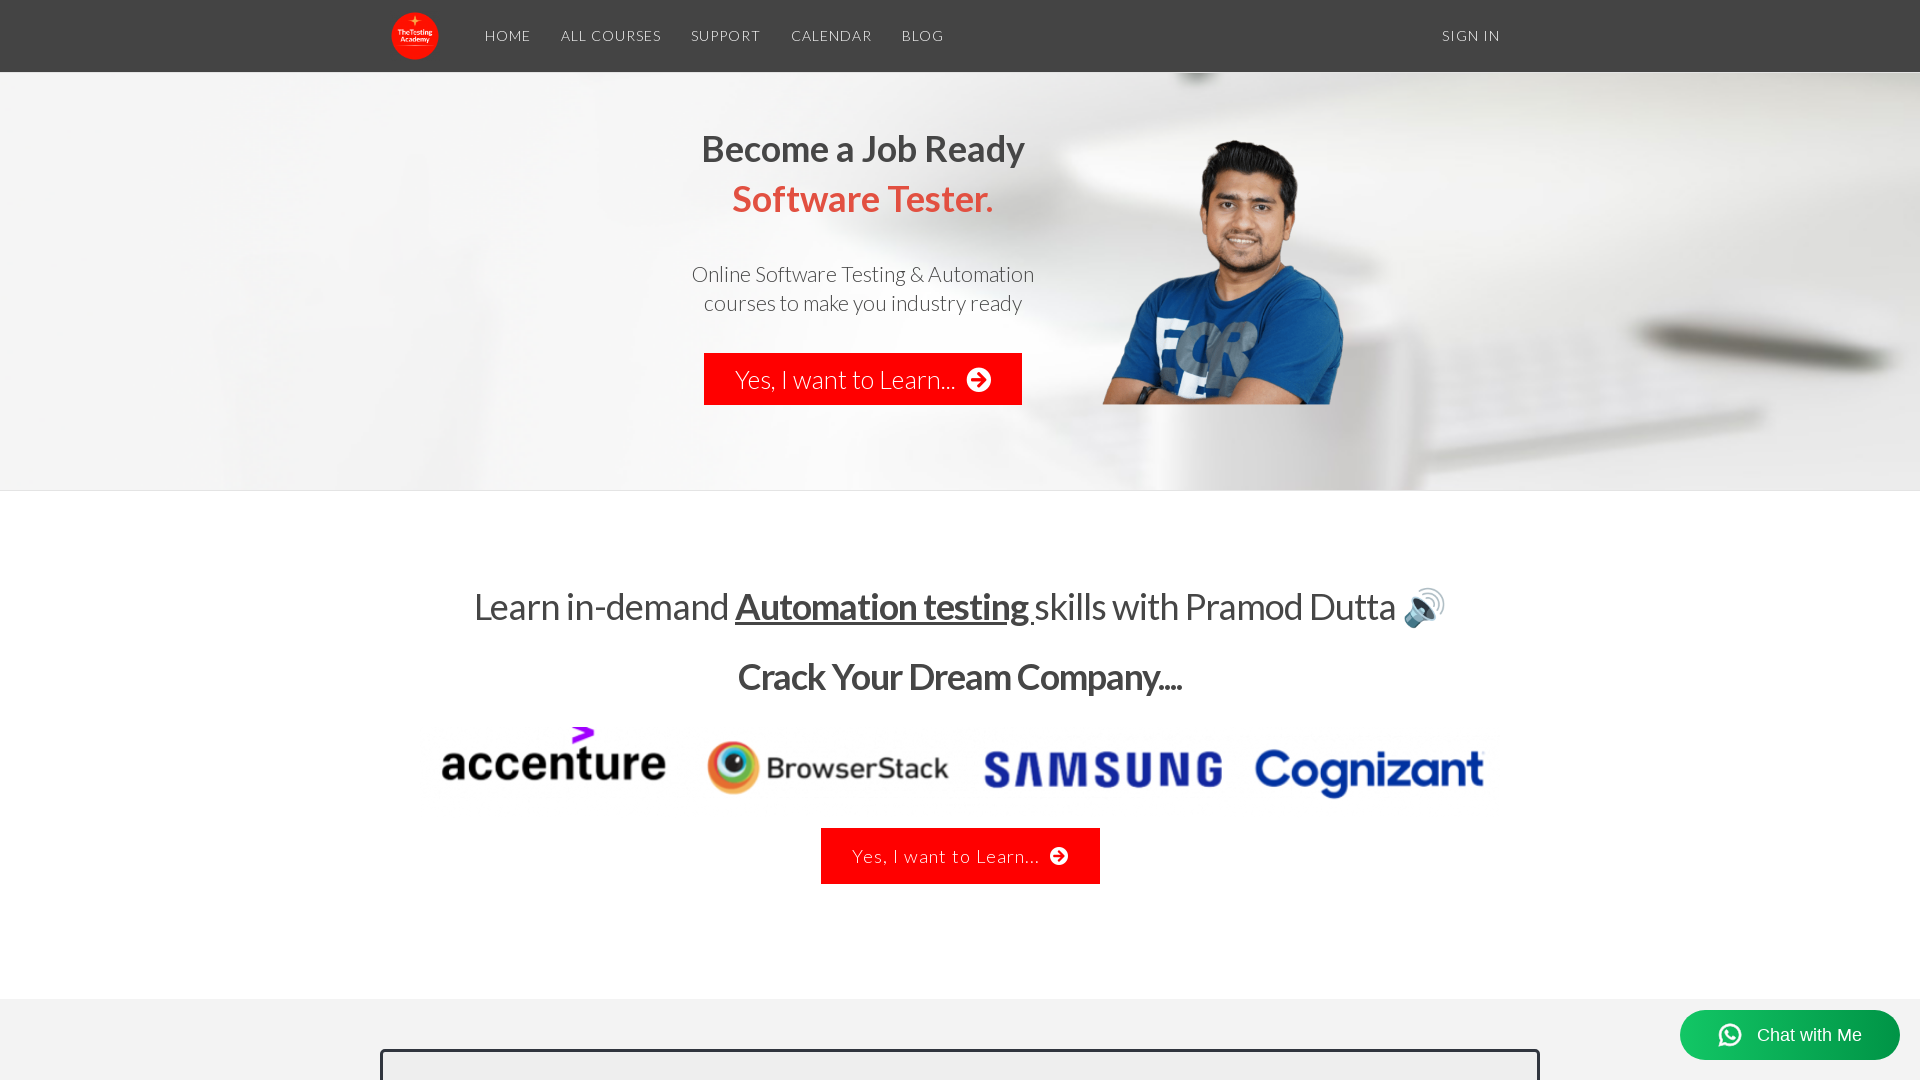

Page fully loaded and DOM content ready
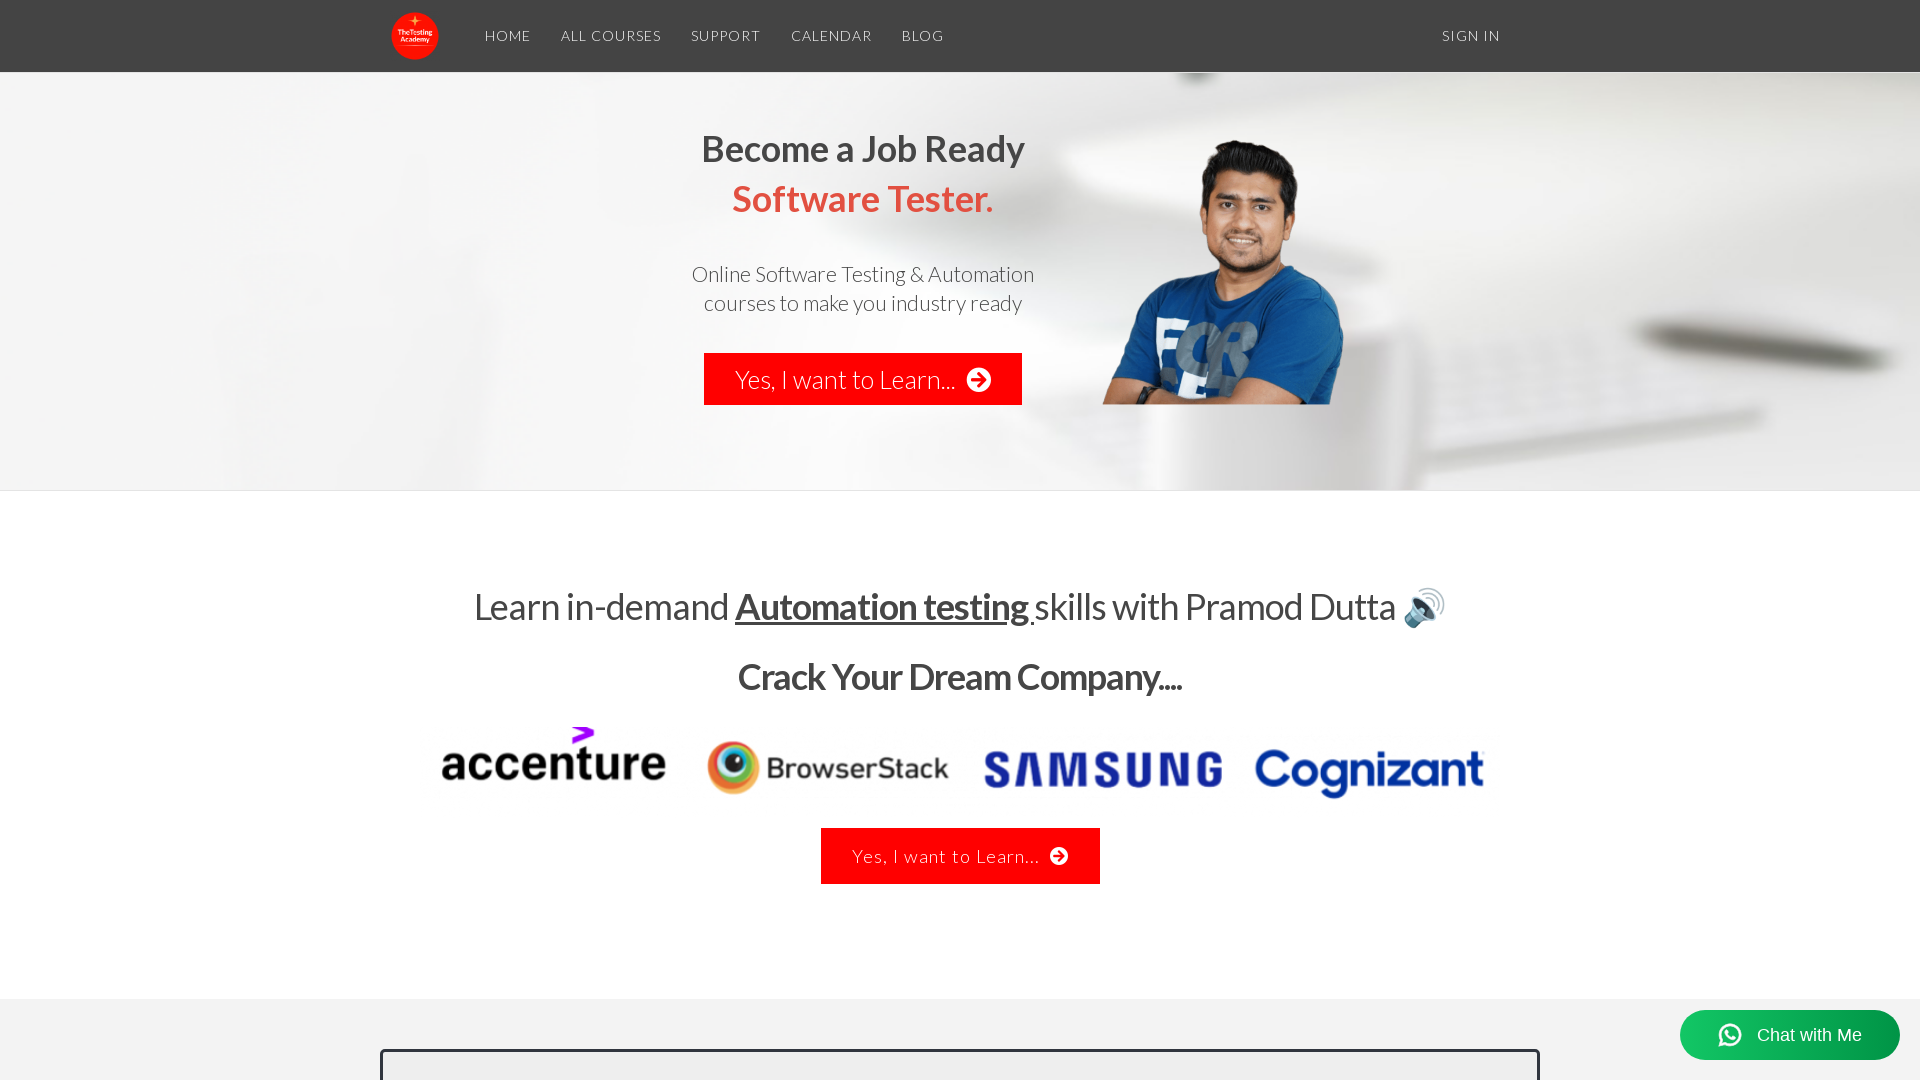

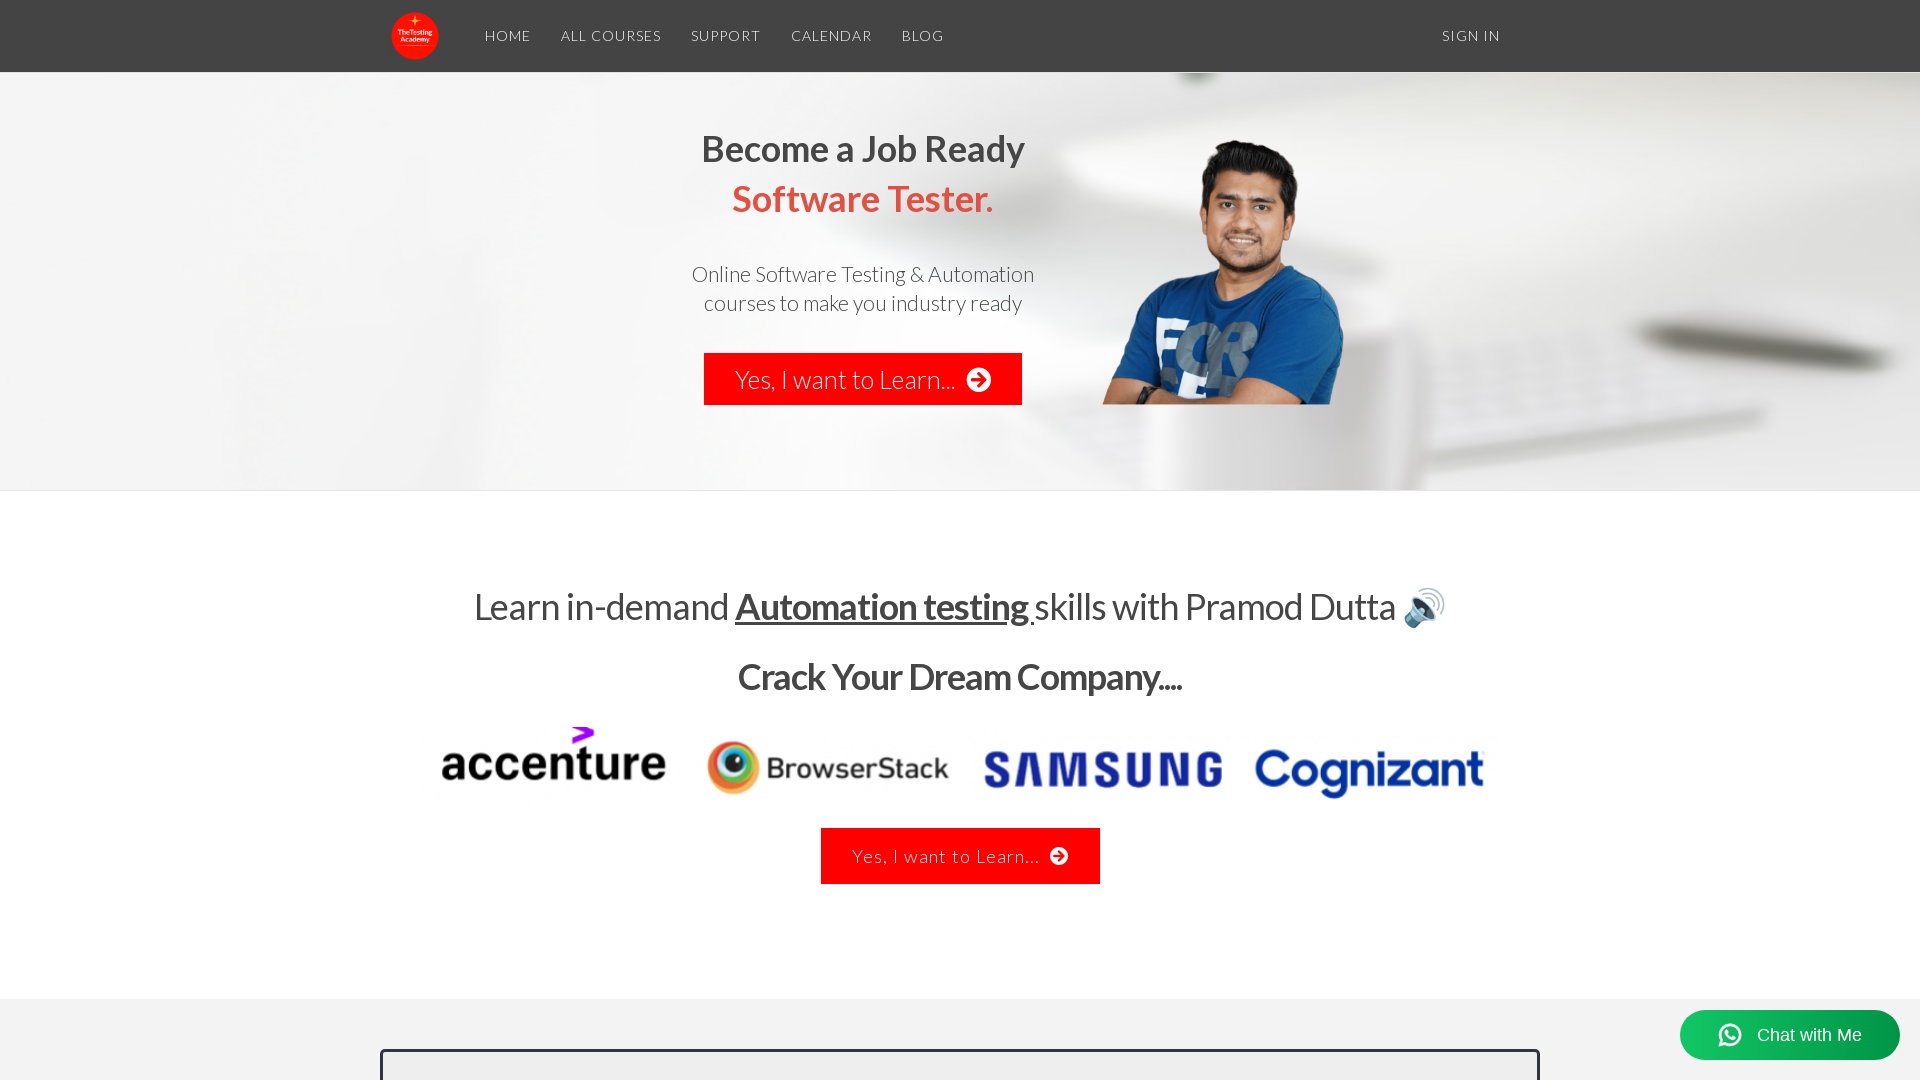